Tests radio button interaction on a demo page by checking if a radio button is selected, clicking it if not, and verifying the count of radio buttons in a group

Starting URL: http://omayo.blogspot.com/

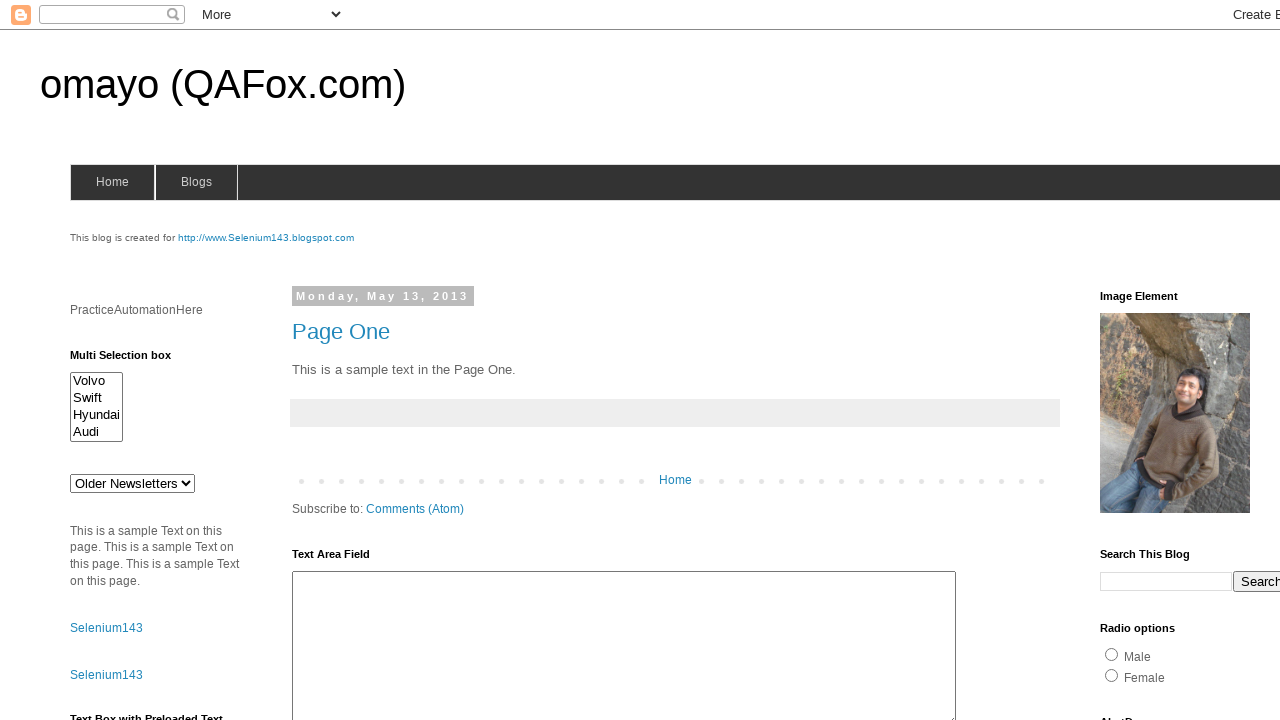

Located the 'Car' radio button
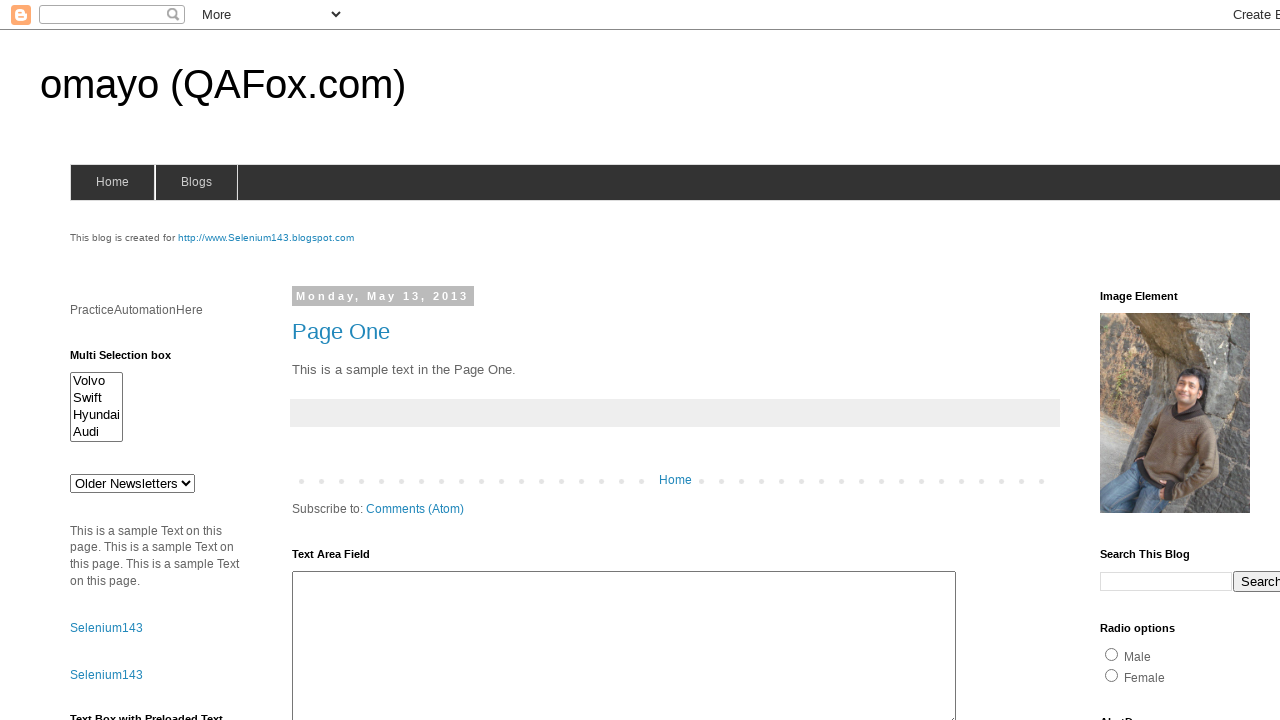

Checked if 'Car' radio button is selected: False
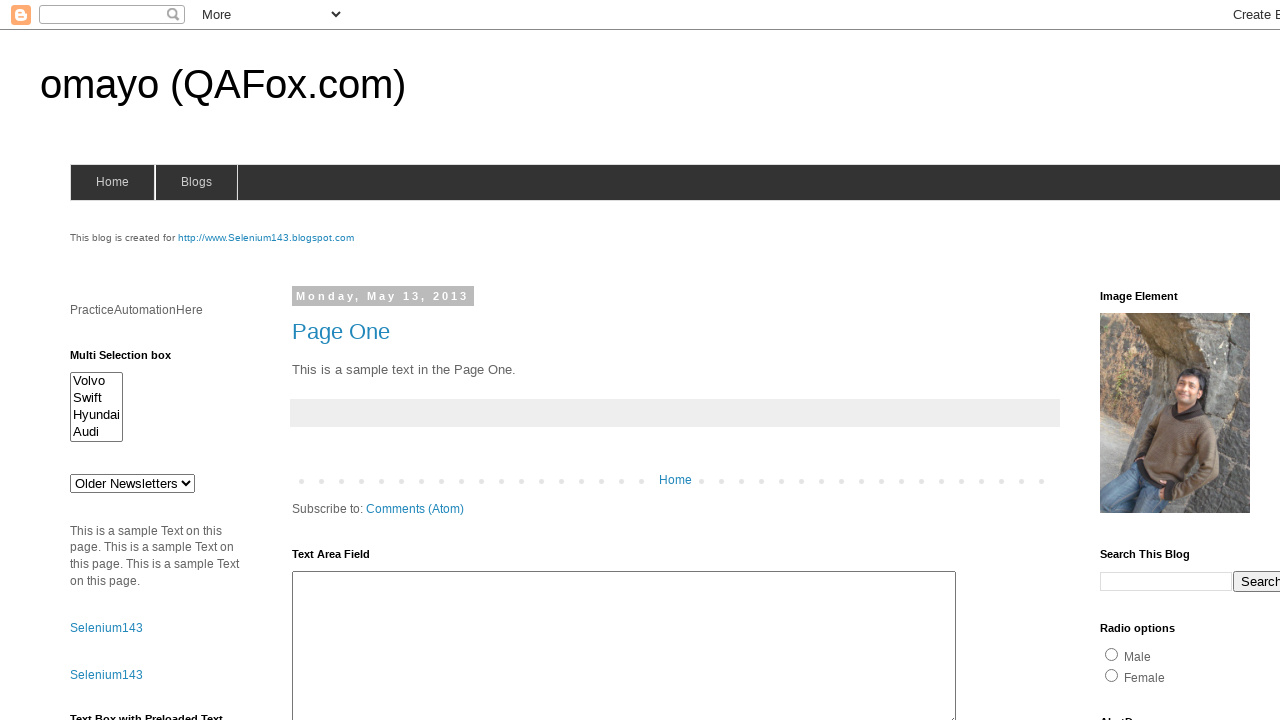

Clicked the 'Car' radio button at (1252, 361) on xpath=//input[@value='Car']
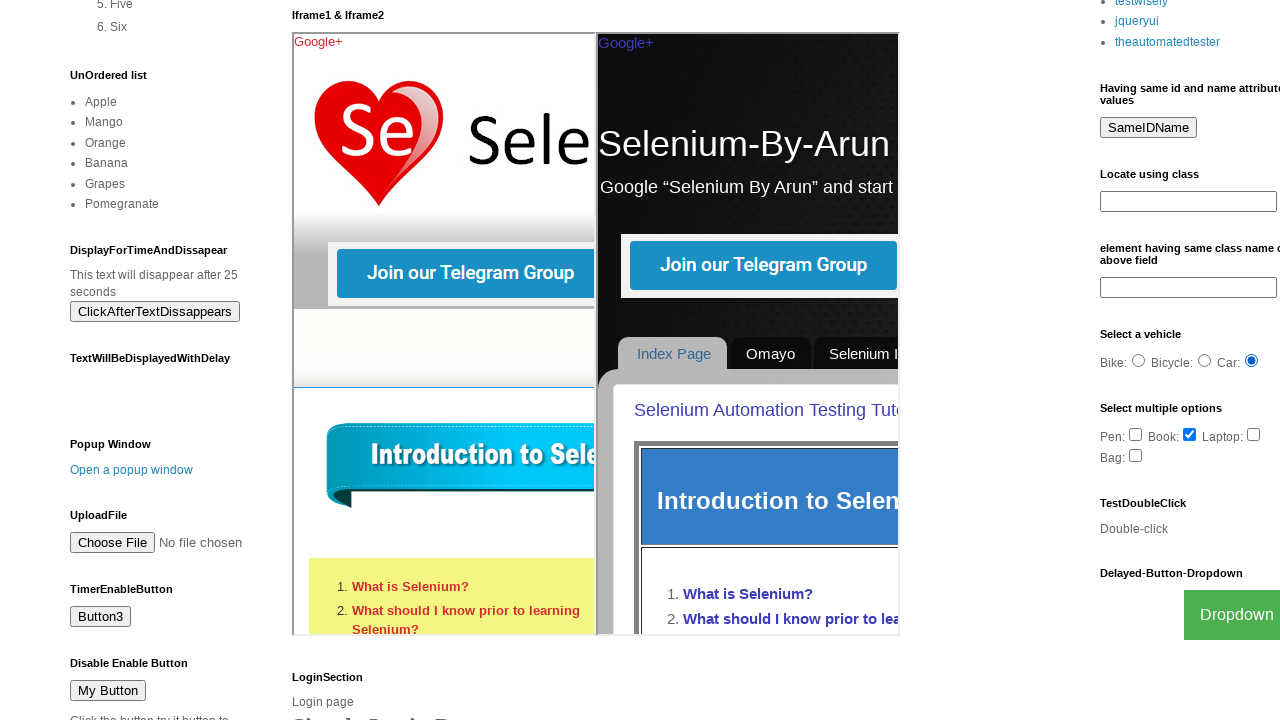

Located all radio buttons with name 'vehicle'
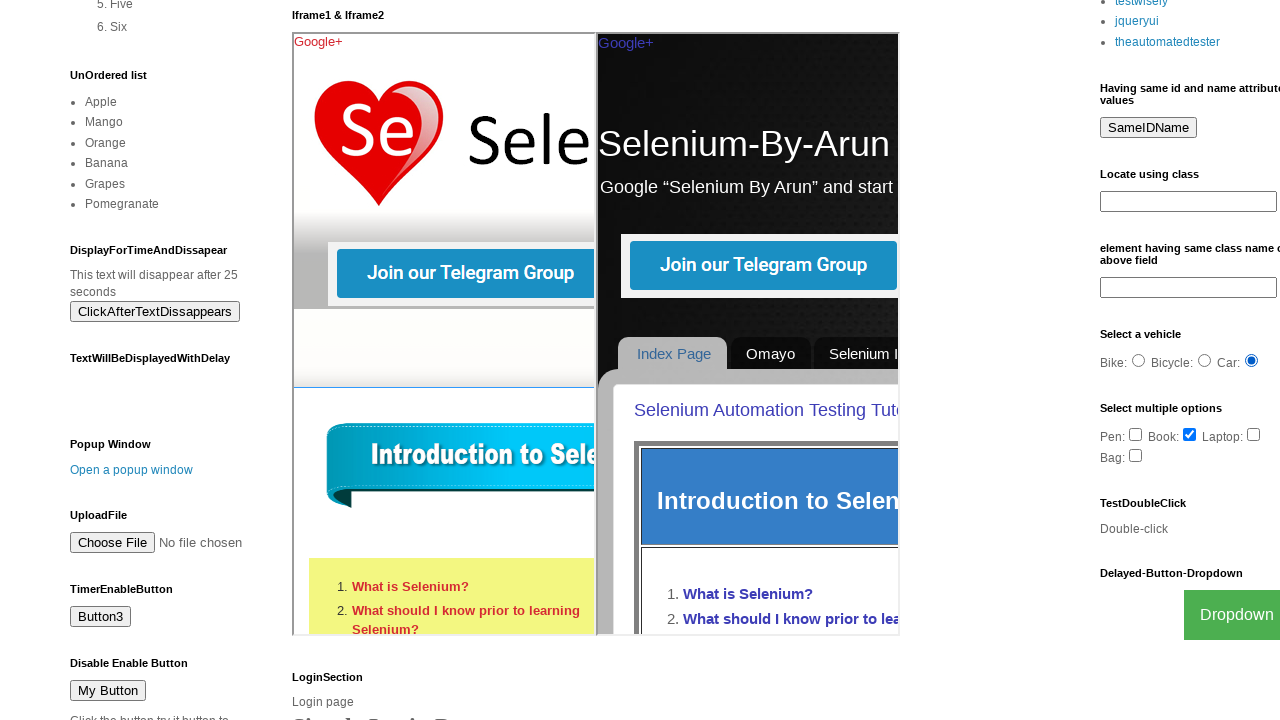

Counted radio buttons in 'vehicle' group: 3 total
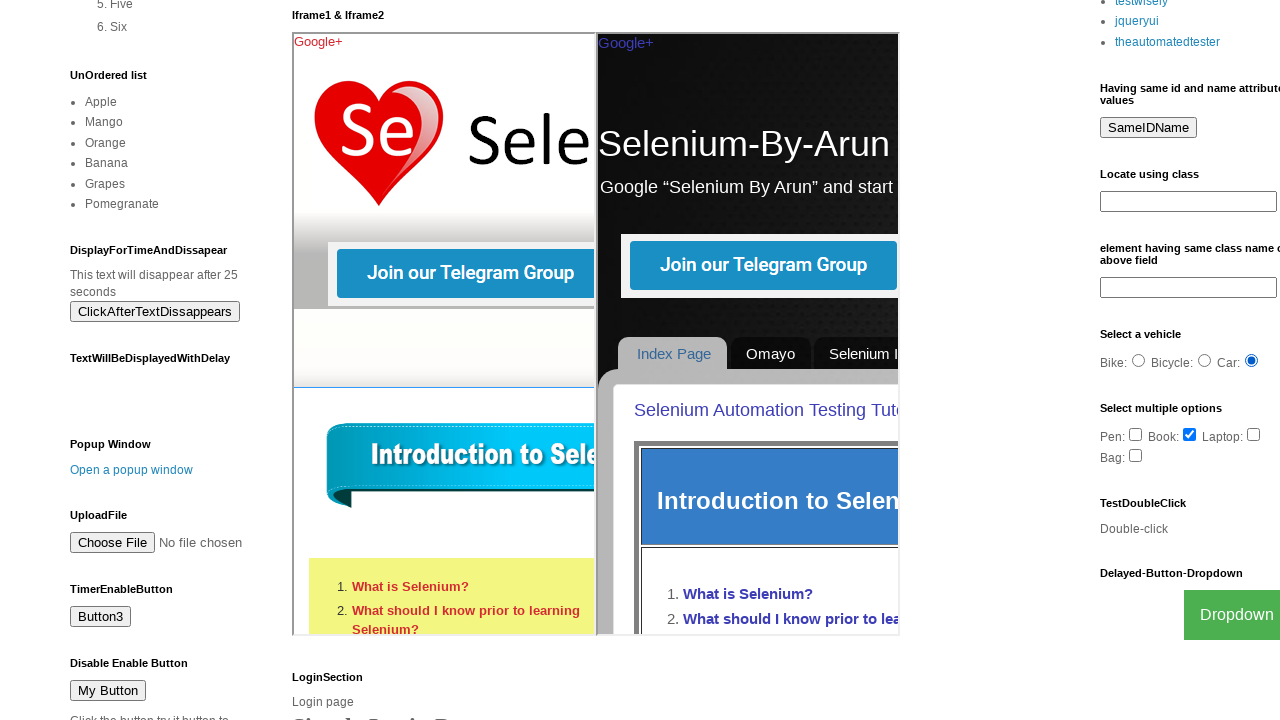

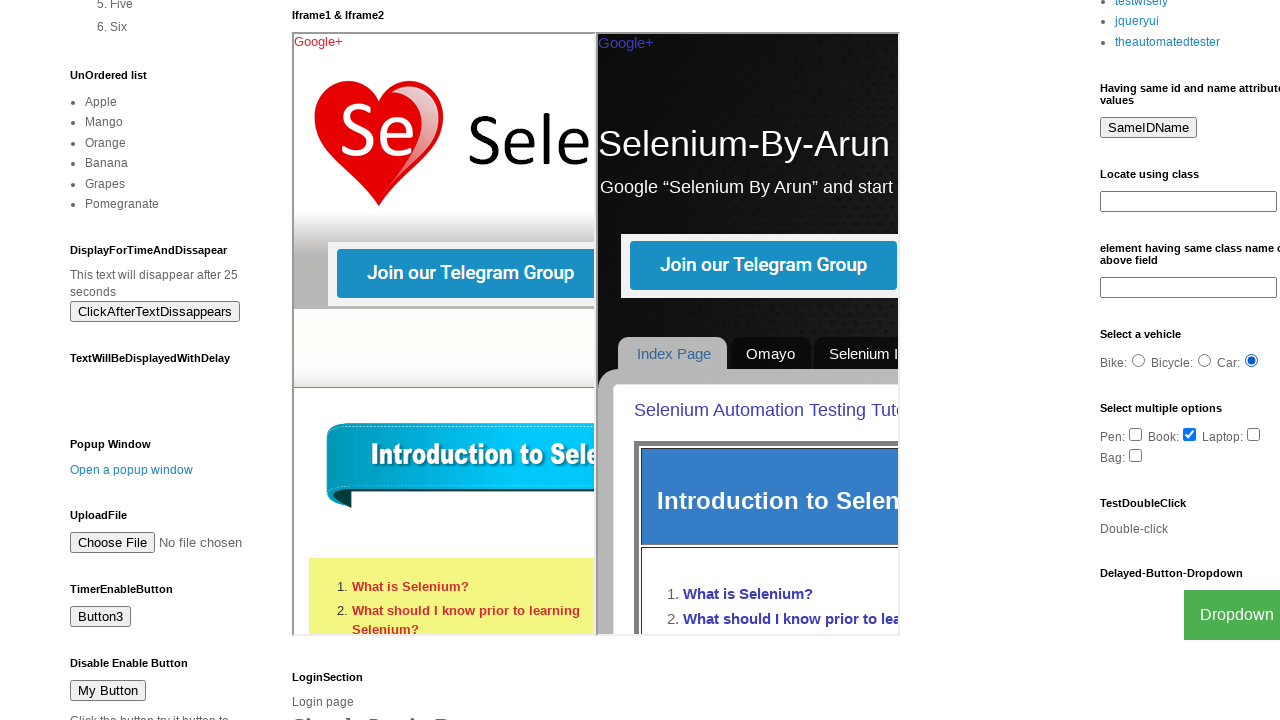